Tests nested mouse-over navigation through Courses > Oracle Training > Oracle SQL Training

Starting URL: http://greenstech.in/selenium-course-content.html

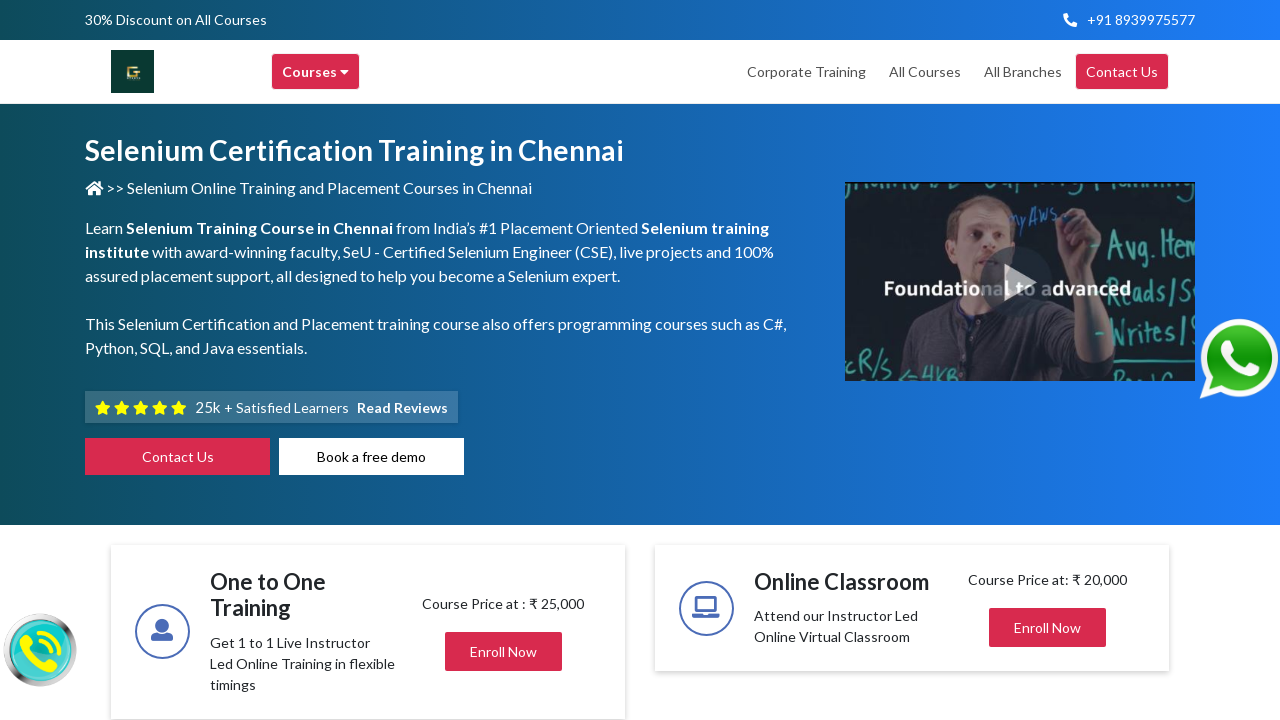

Hovered over 'Courses' menu at (316, 72) on xpath=//div[contains(text(), 'Courses')]
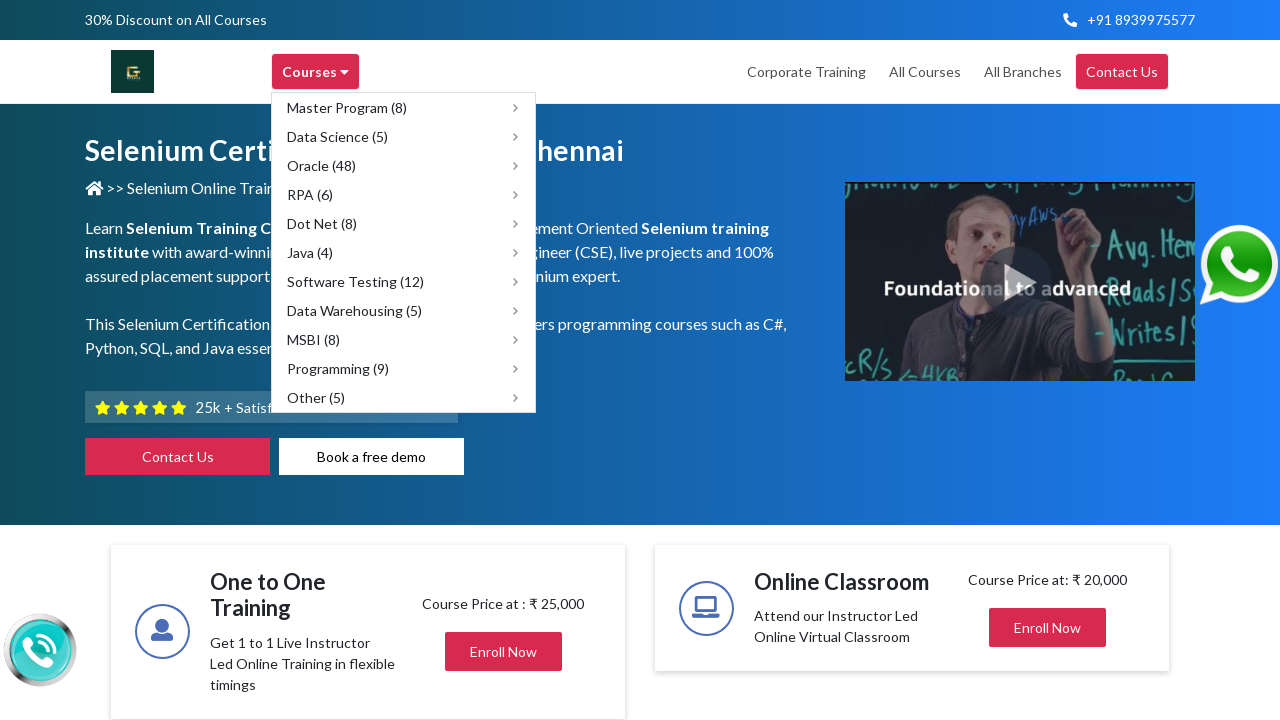

Waited 1 second for menu to load
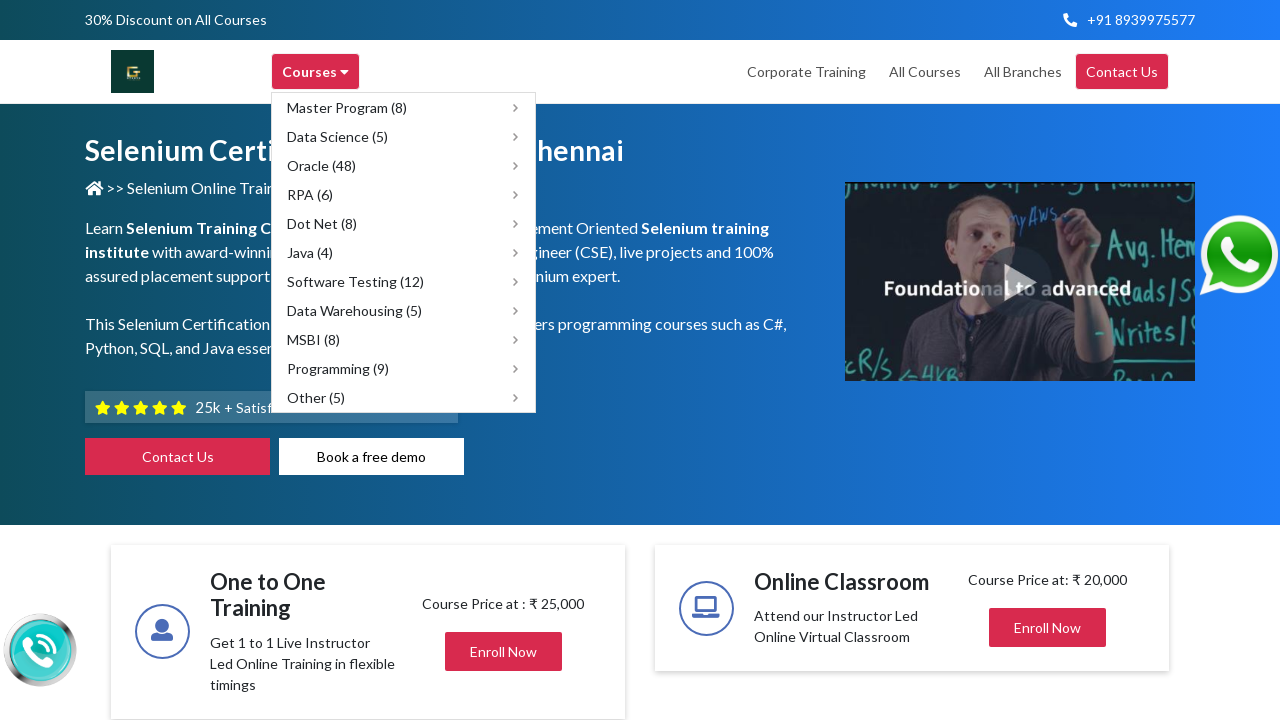

Hovered over 'Oracle (48)' training option at (322, 166) on xpath=//span[text()='Oracle (48)']
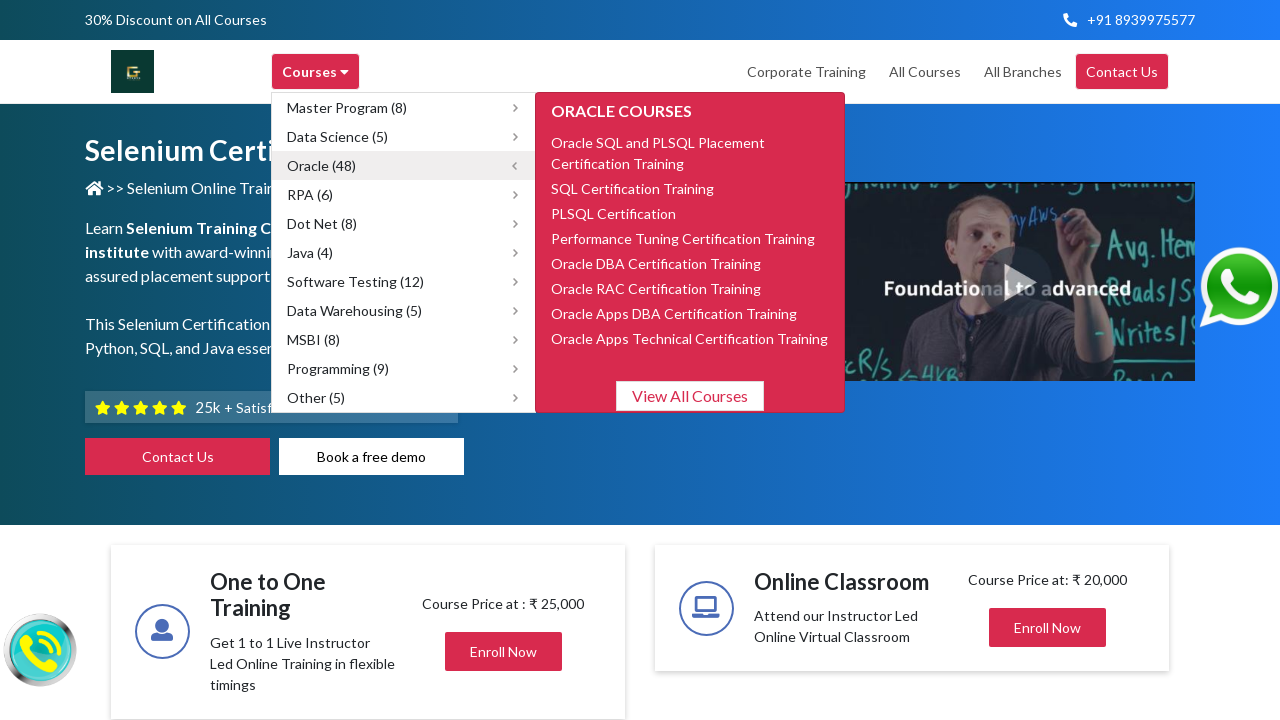

Waited 1 second for Oracle submenu to expand
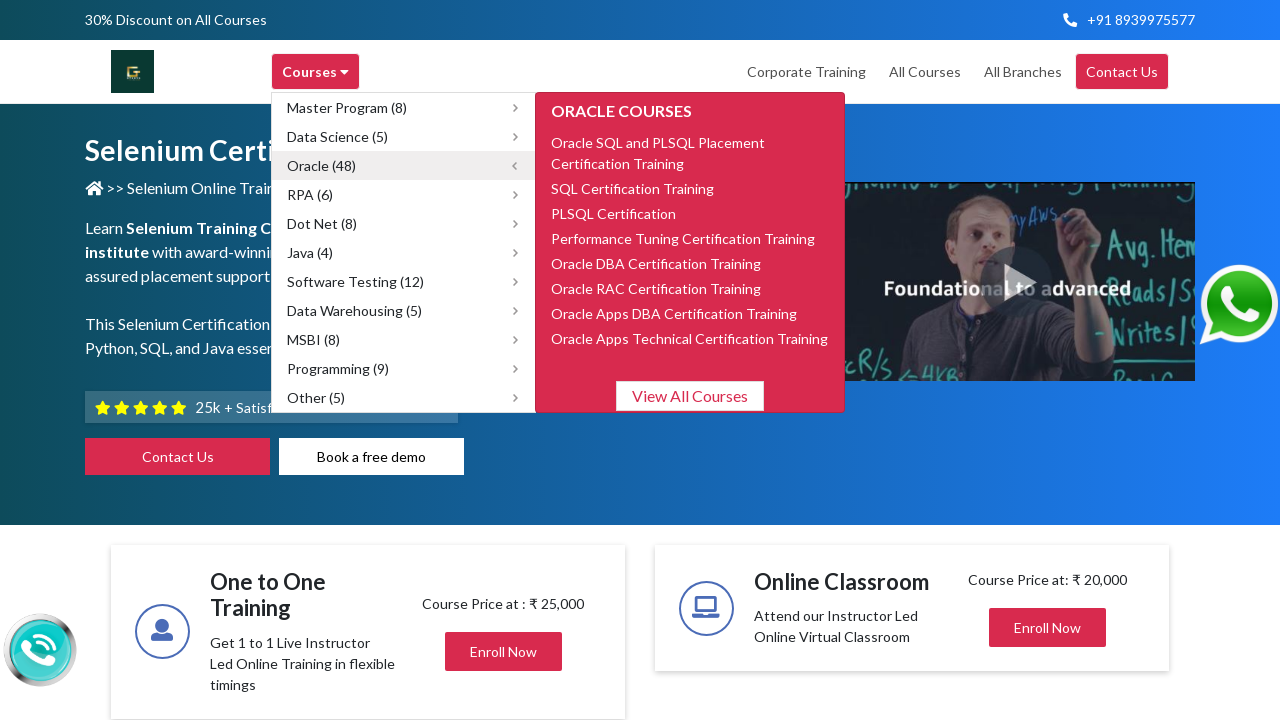

Clicked on 'Oracle SQL and PLSQL Placement Certification Training' at (658, 142) on xpath=//span[text()='Oracle SQL and PLSQL Placement Certification Training']
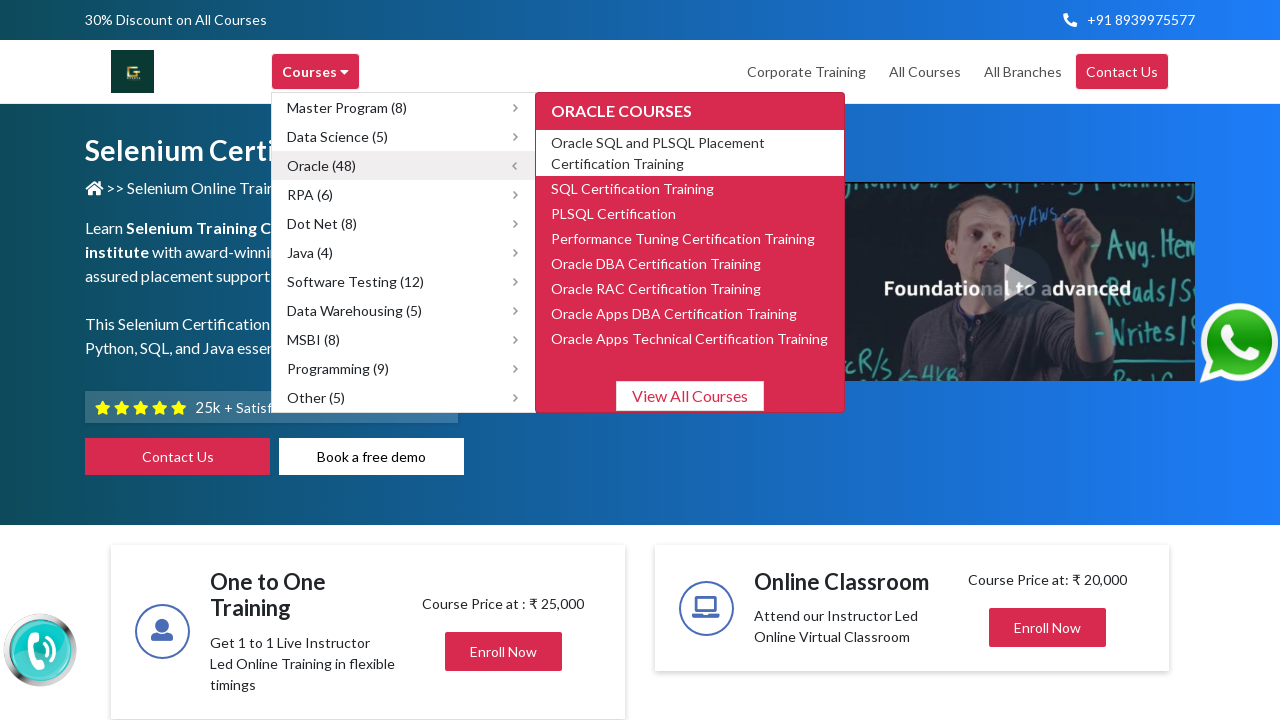

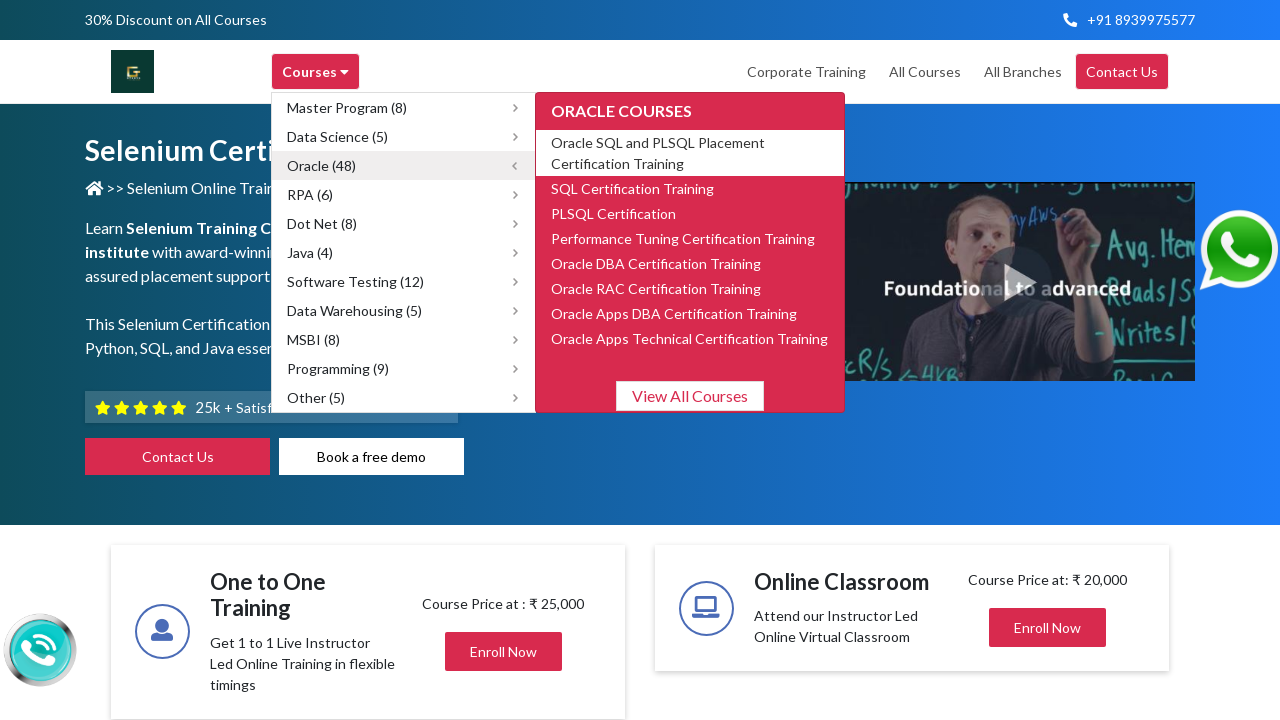